Tests element highlighting functionality by navigating to a page with many elements and visually highlighting a specific element with a red dashed border using JavaScript to modify the element's style attribute.

Starting URL: http://the-internet.herokuapp.com/large

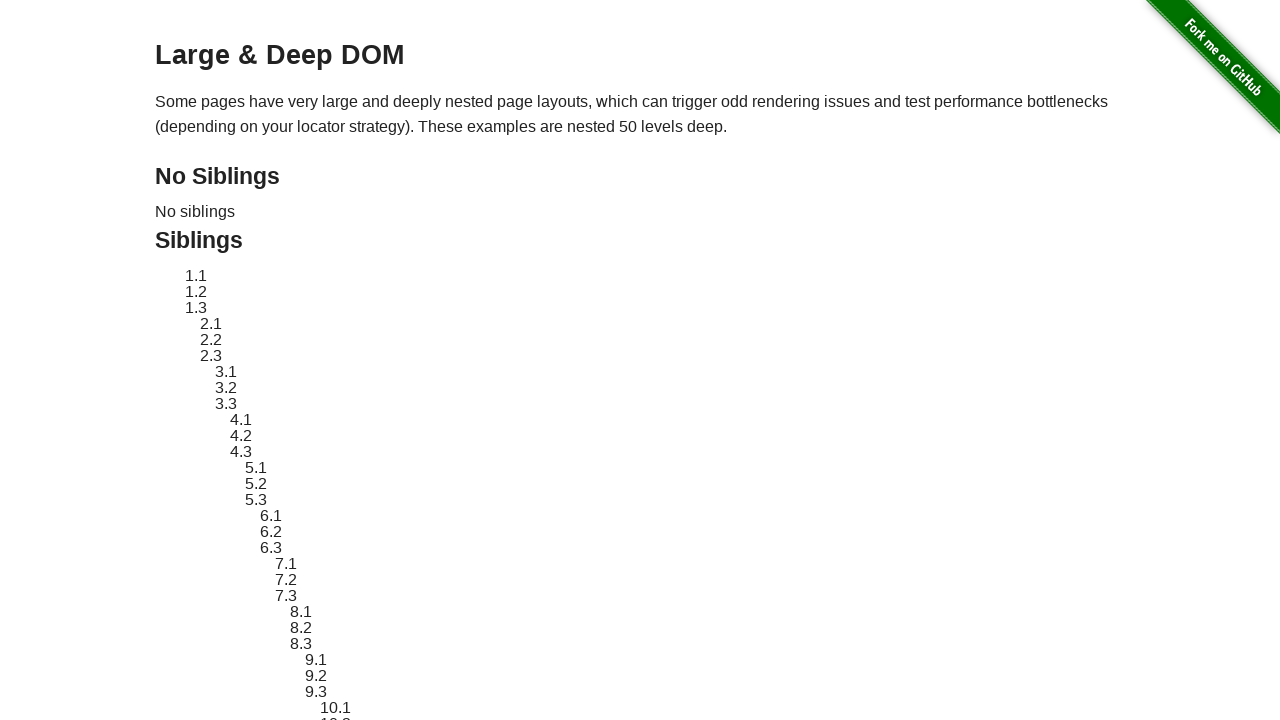

Located and waited for element #sibling-2.3 to be available
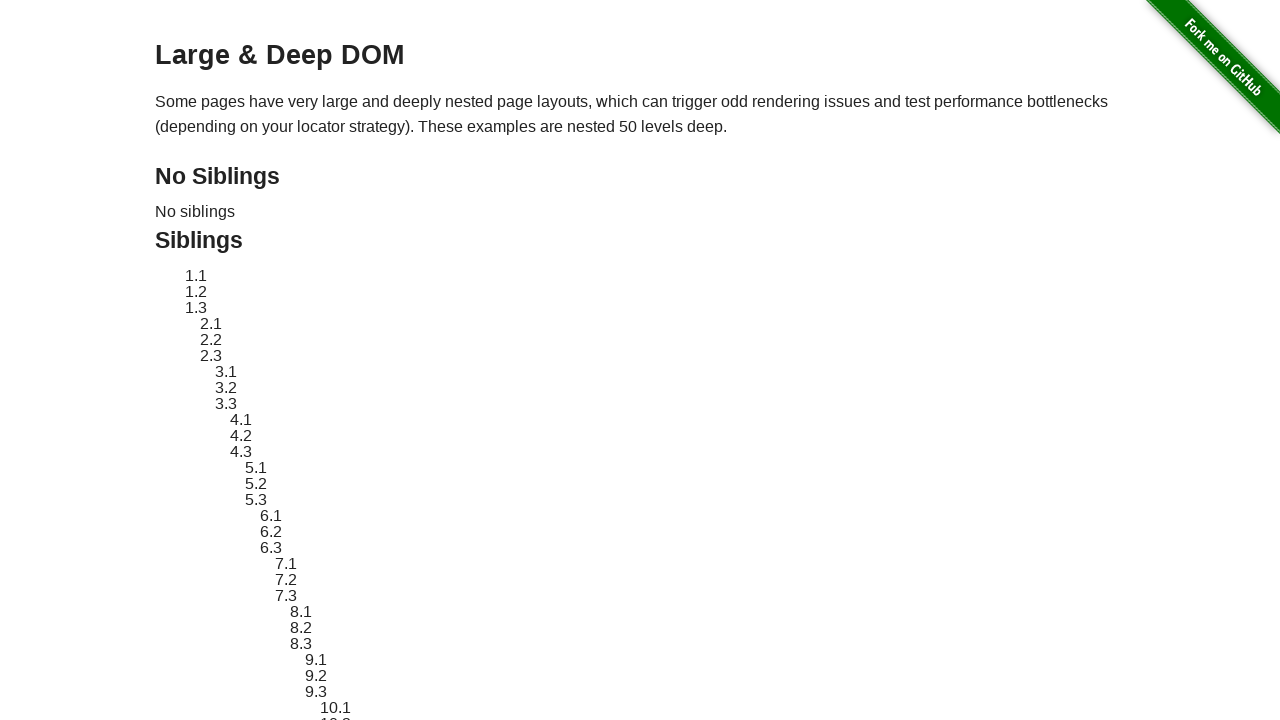

Retrieved original style attribute from element
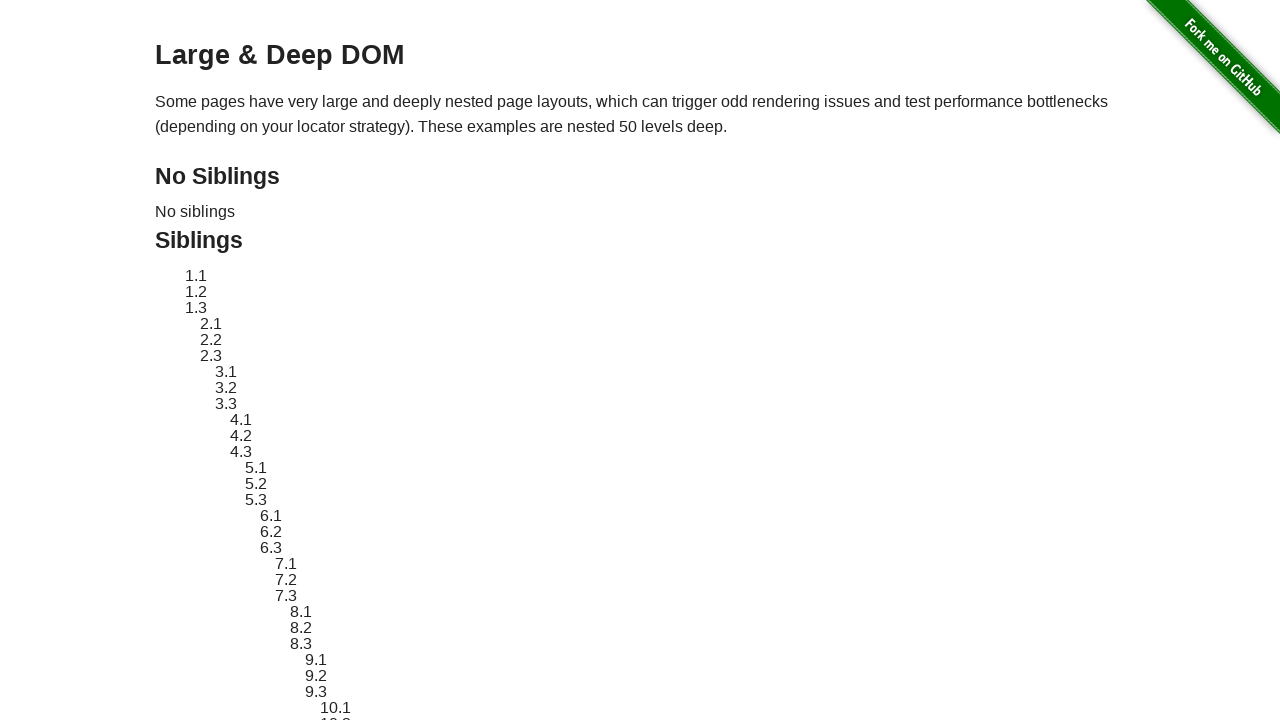

Applied red dashed border highlight to element using JavaScript
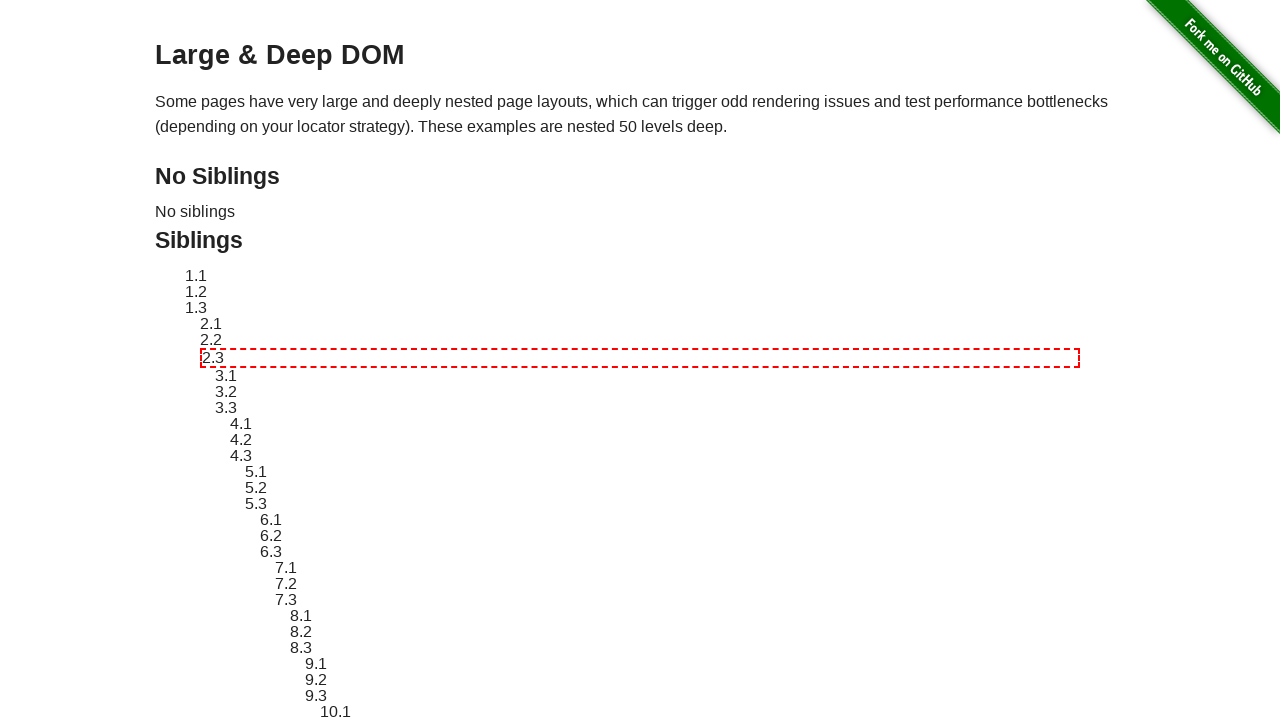

Waited 3 seconds to observe the highlight effect
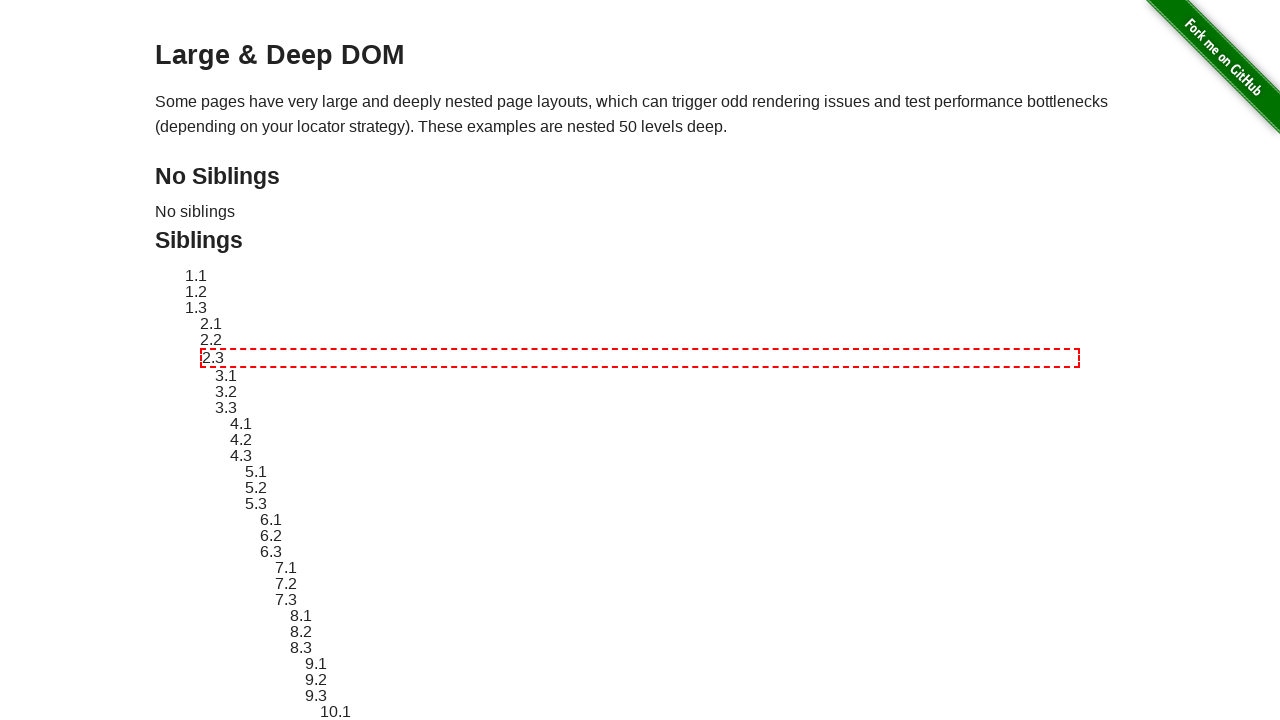

Reverted element style back to original state
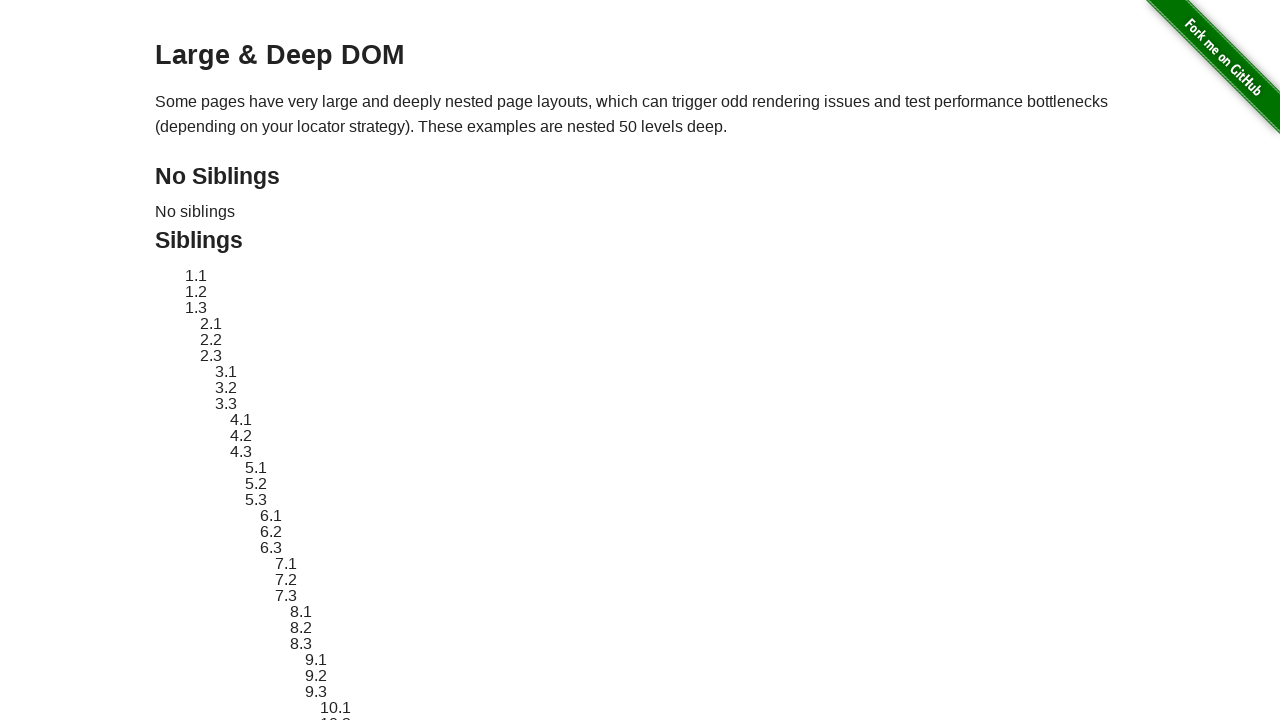

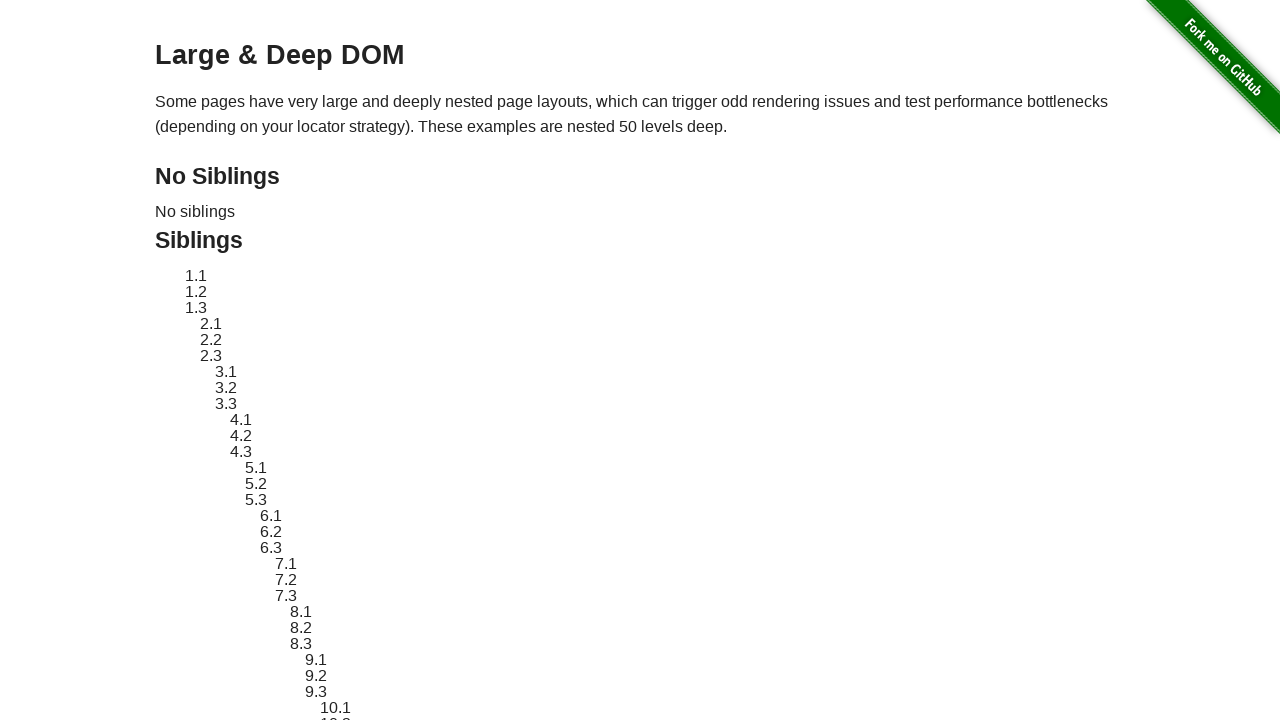